Tests multi-window/tab handling by clicking a link that opens a child page, extracting text from the child page, parsing it to get a domain name, and typing that value into a form field on the parent page.

Starting URL: https://rahulshettyacademy.com/loginpagePractise/

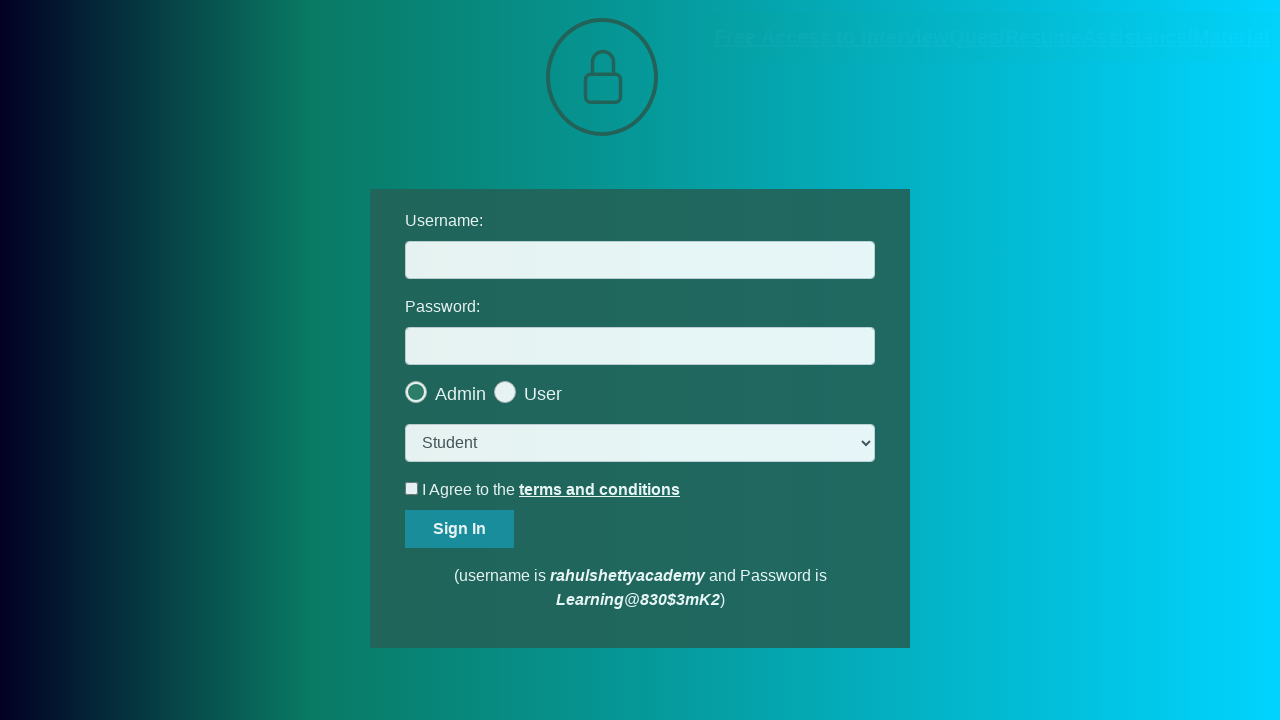

Clicked link to open child page at (992, 37) on [href='https://rahulshettyacademy.com/documents-request']
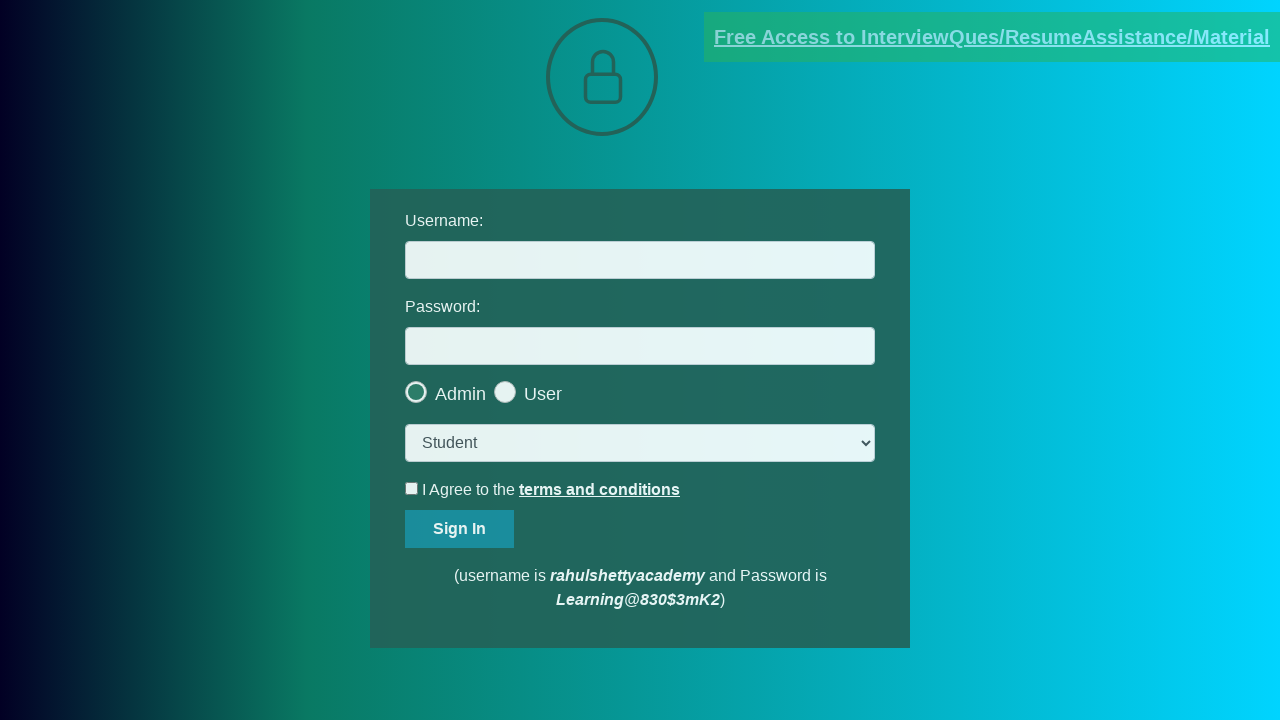

Child page/tab opened and reference obtained
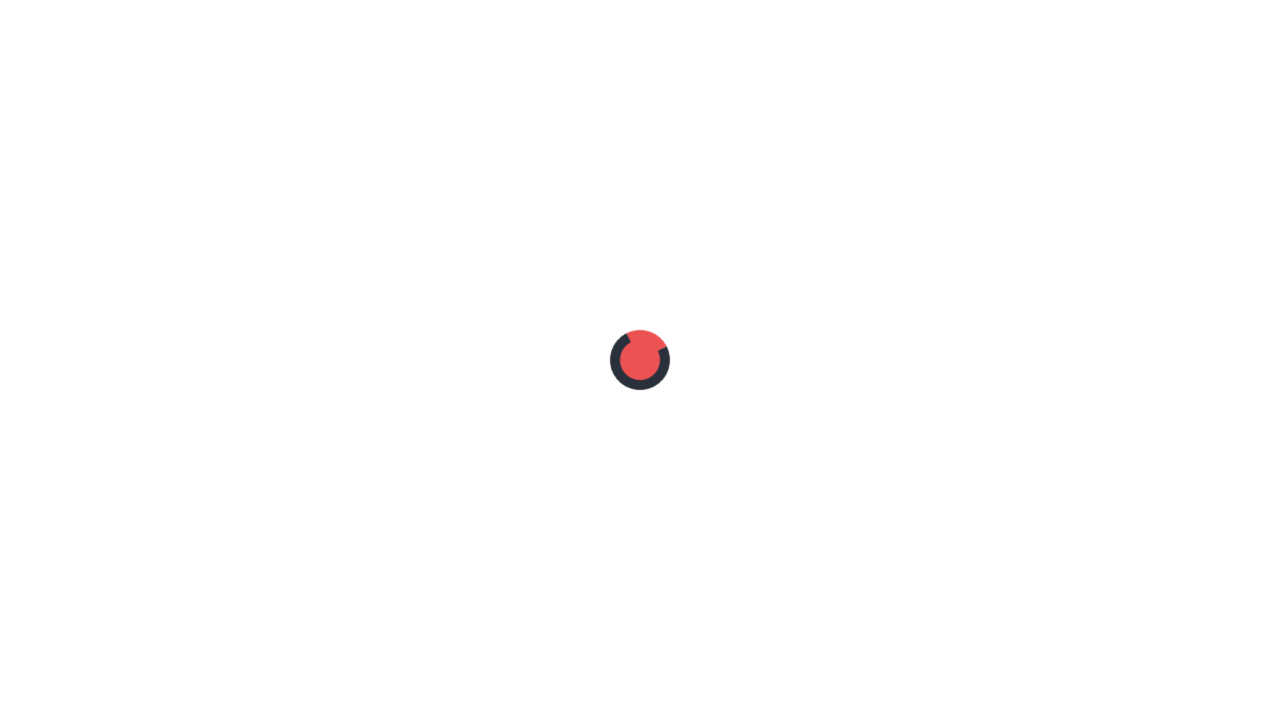

Child page loaded completely
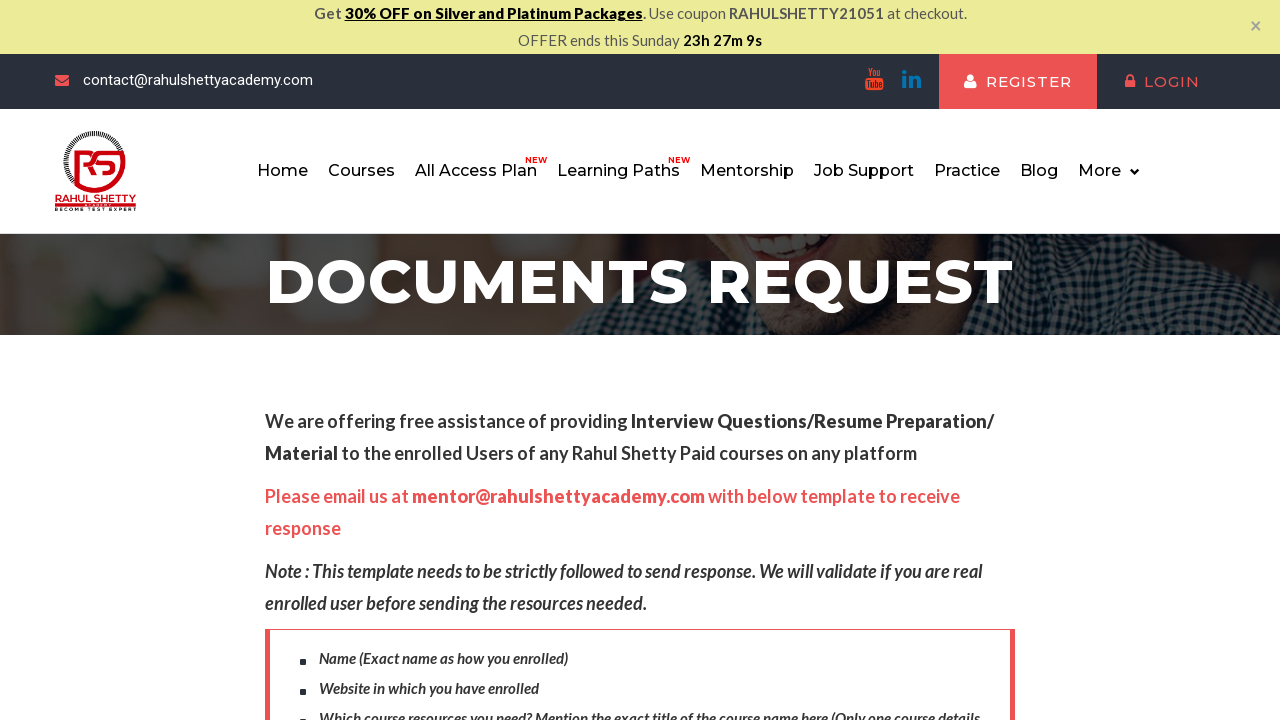

Extracted text from red paragraph in child page
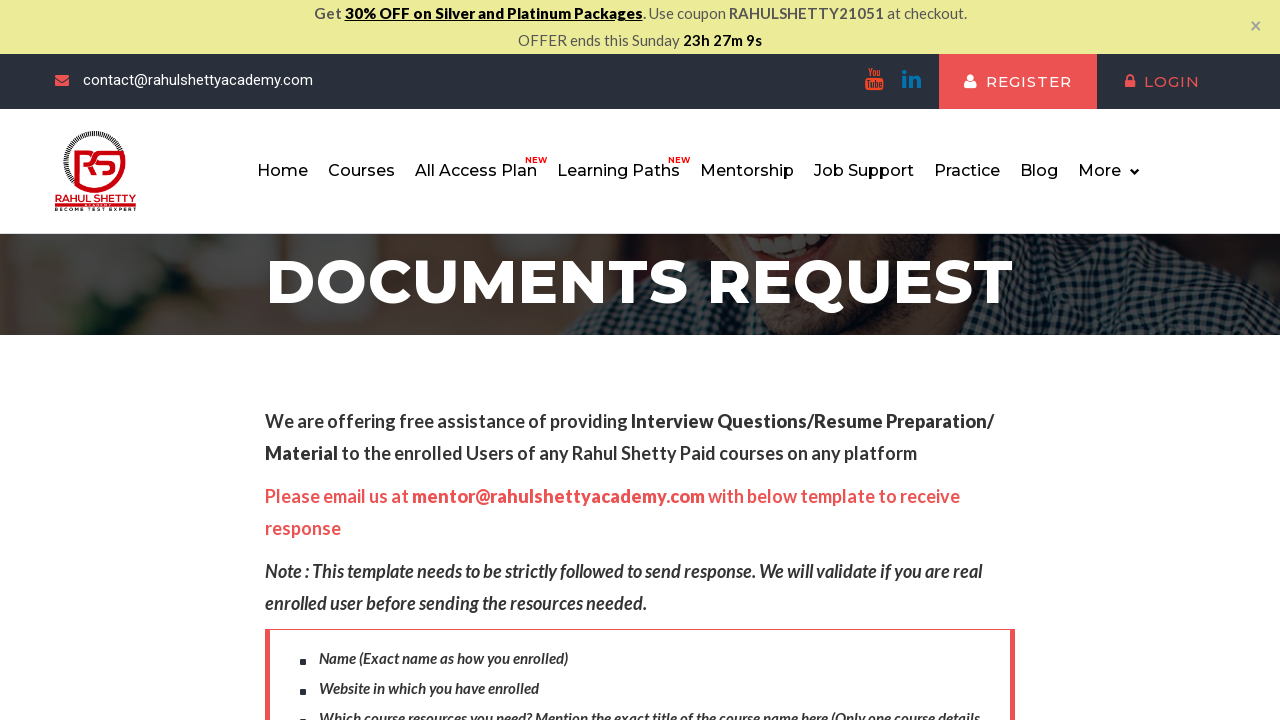

Filled username field with extracted domain 'rahulshettyacademy' on parent page
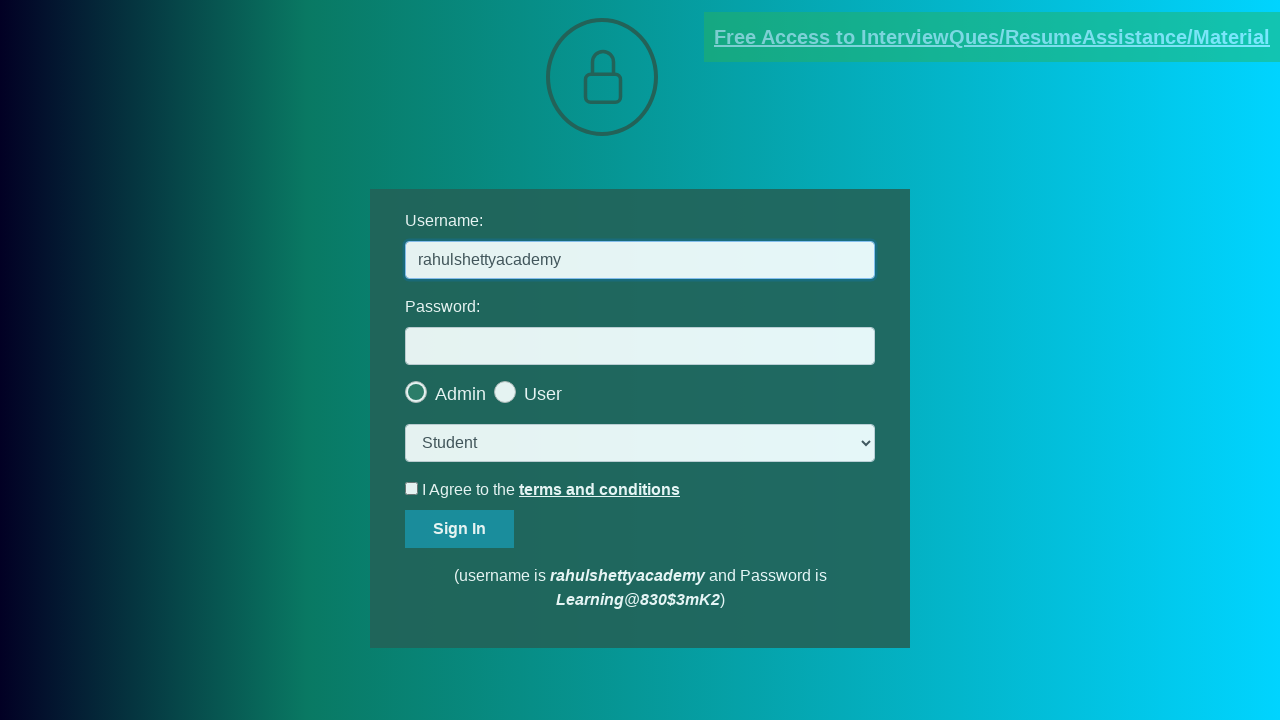

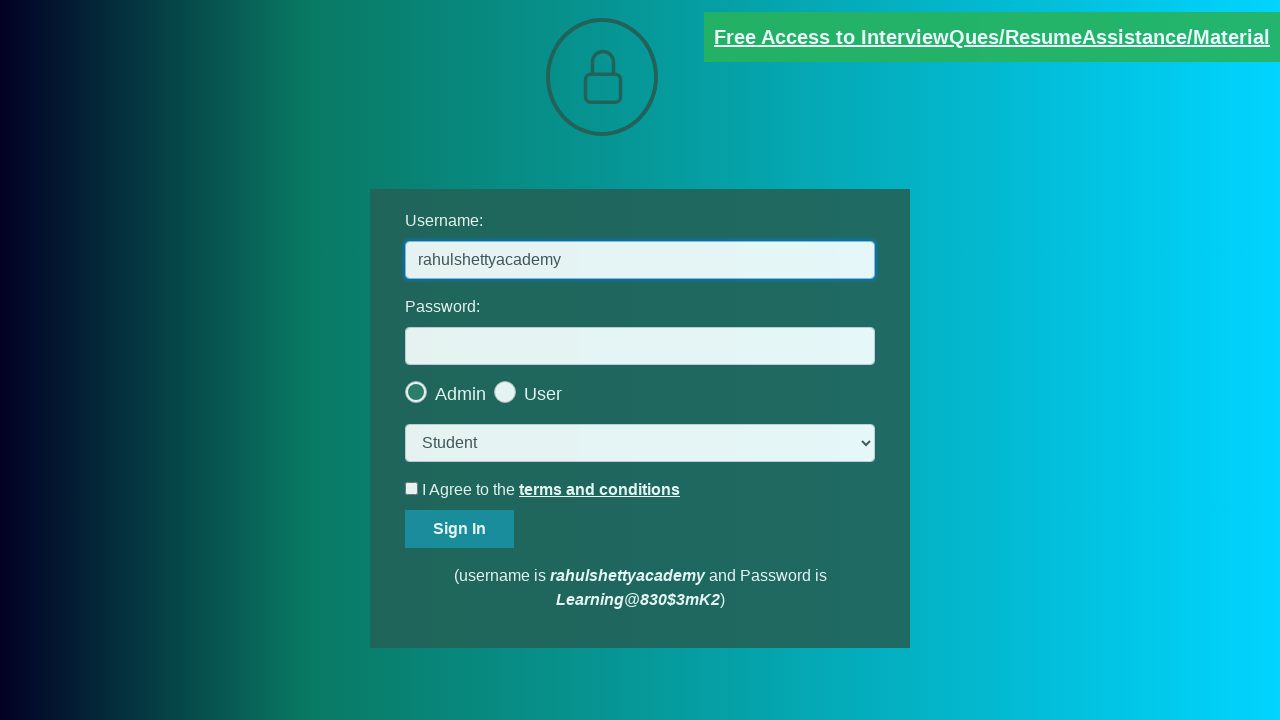